Opens the MakeMyTrip travel booking website and verifies the page loads successfully

Starting URL: https://www.makemytrip.com/

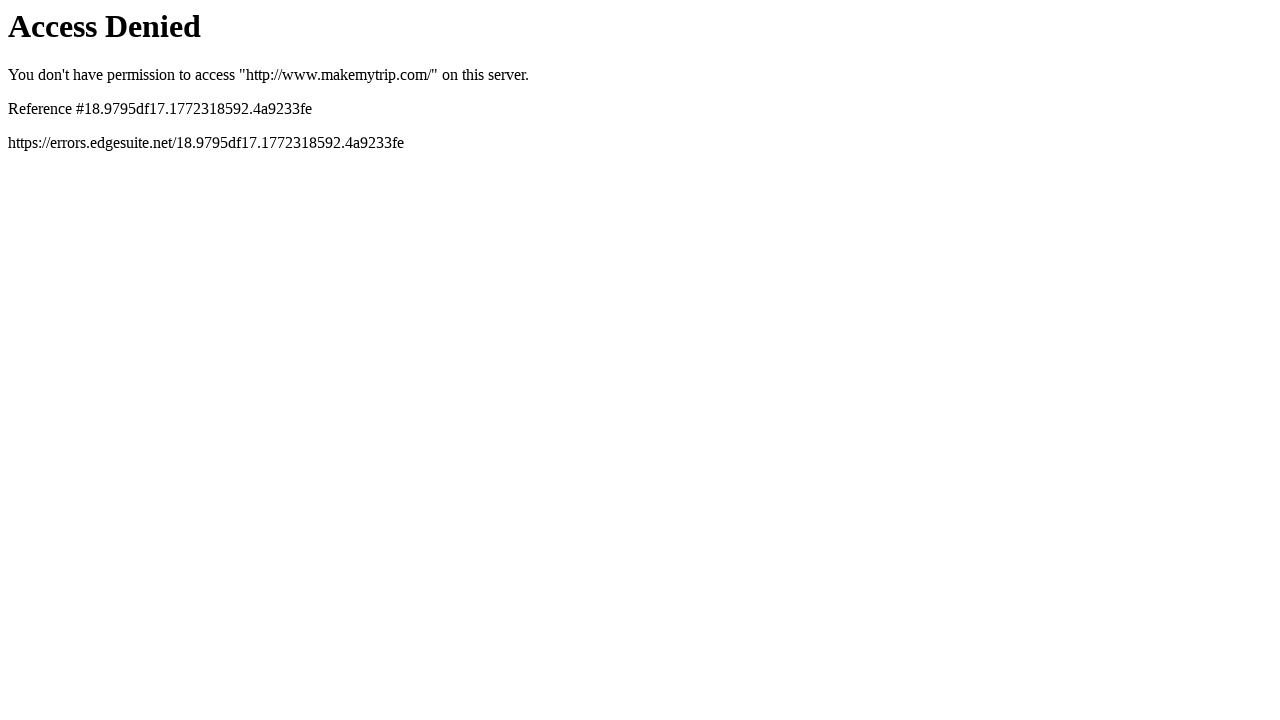

Navigated to MakeMyTrip travel booking website
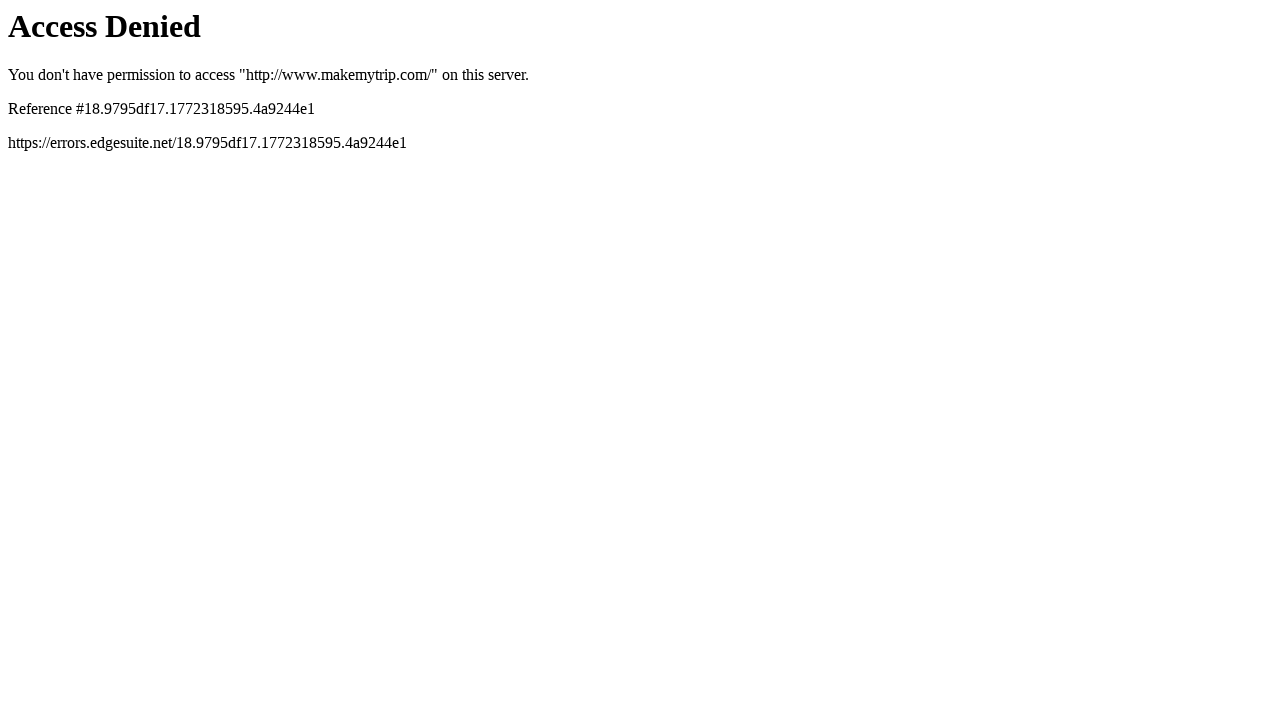

Page DOM content fully loaded
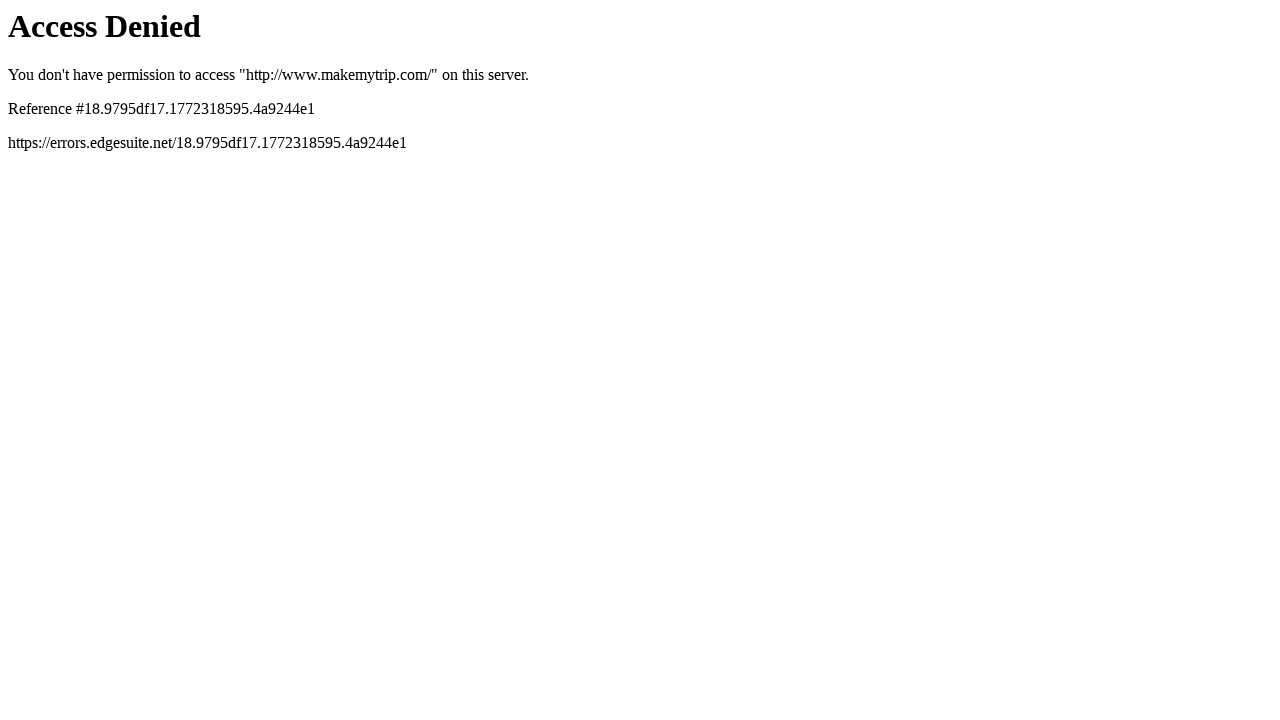

Page title verified - MakeMyTrip page loaded successfully
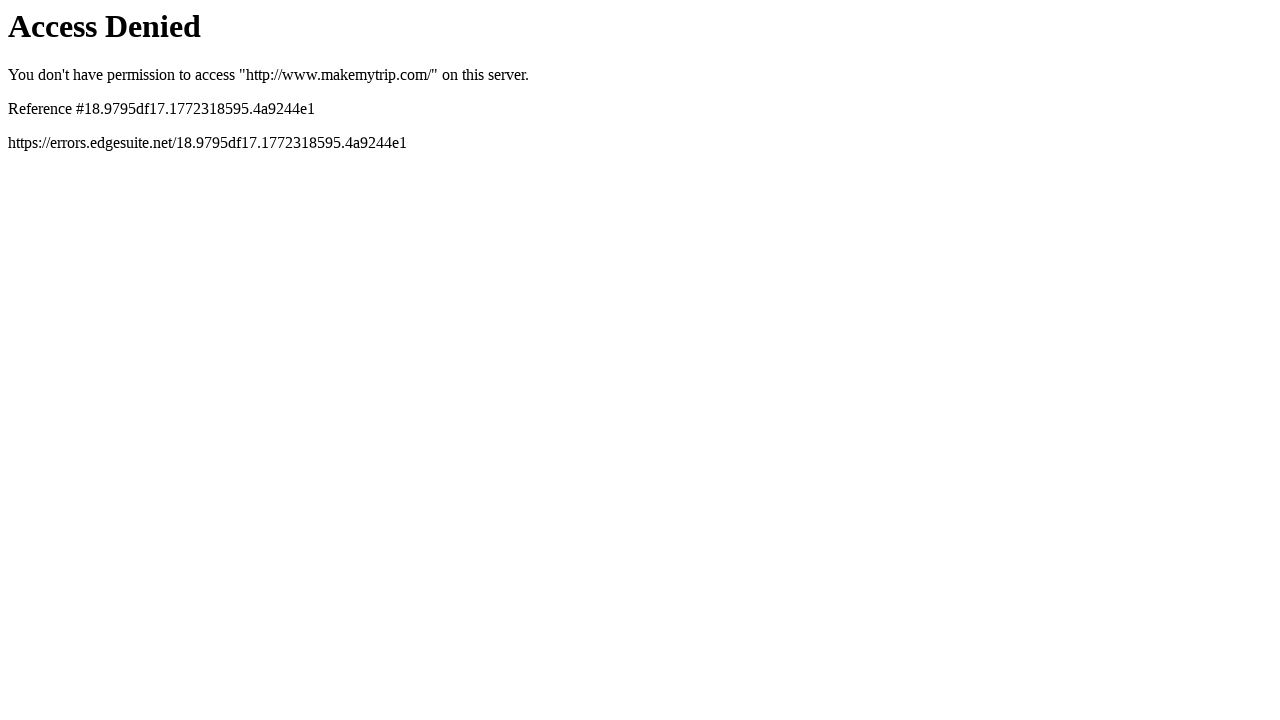

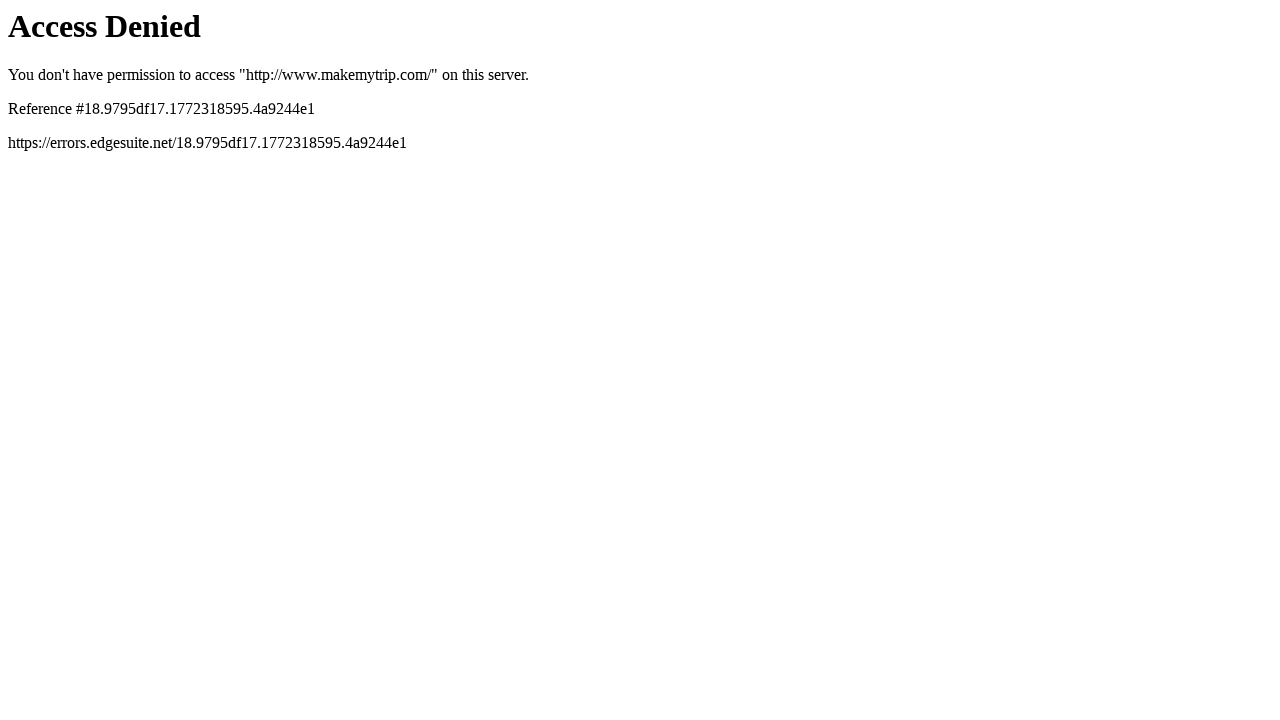